Tests clicking a button and waiting for a paragraph element to appear, then performs multiple soft assertions on the paragraph's visibility and text content

Starting URL: https://testeroprogramowania.github.io/selenium/wait2.html

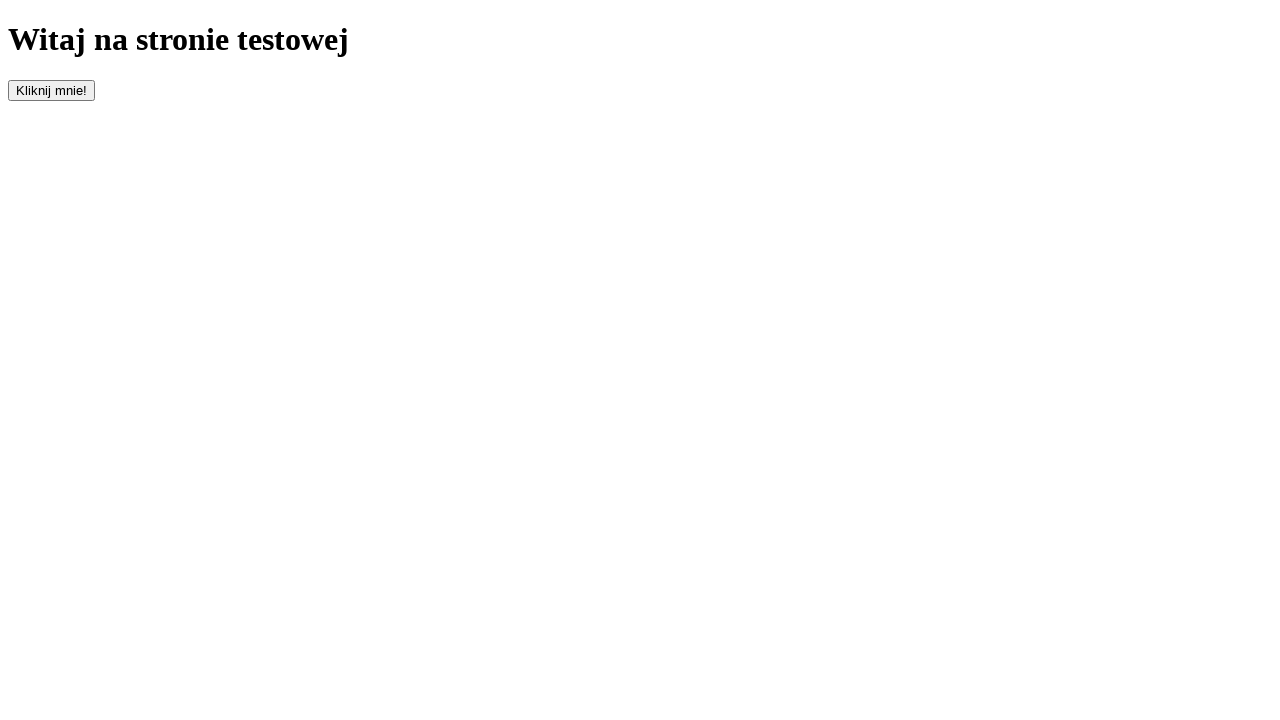

Clicked the button with id 'clickOnMe' to trigger paragraph appearance at (52, 90) on #clickOnMe
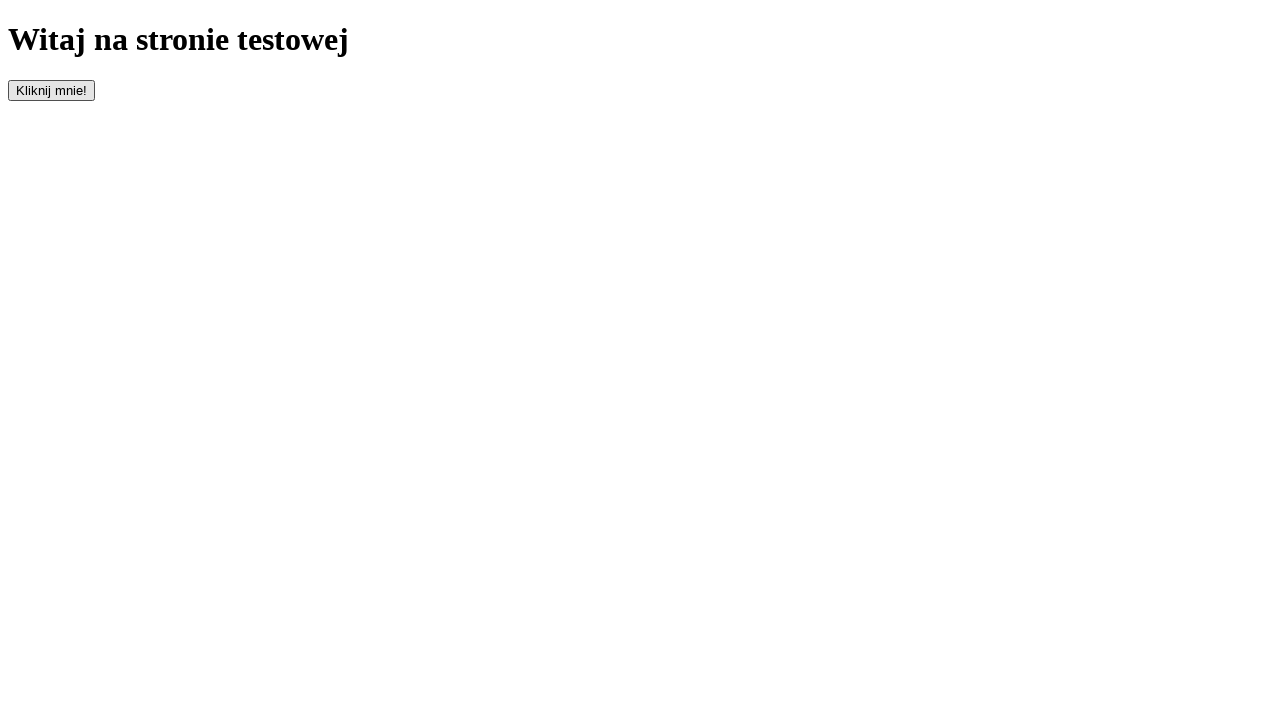

Waited for paragraph element to appear (timeout: 10000ms)
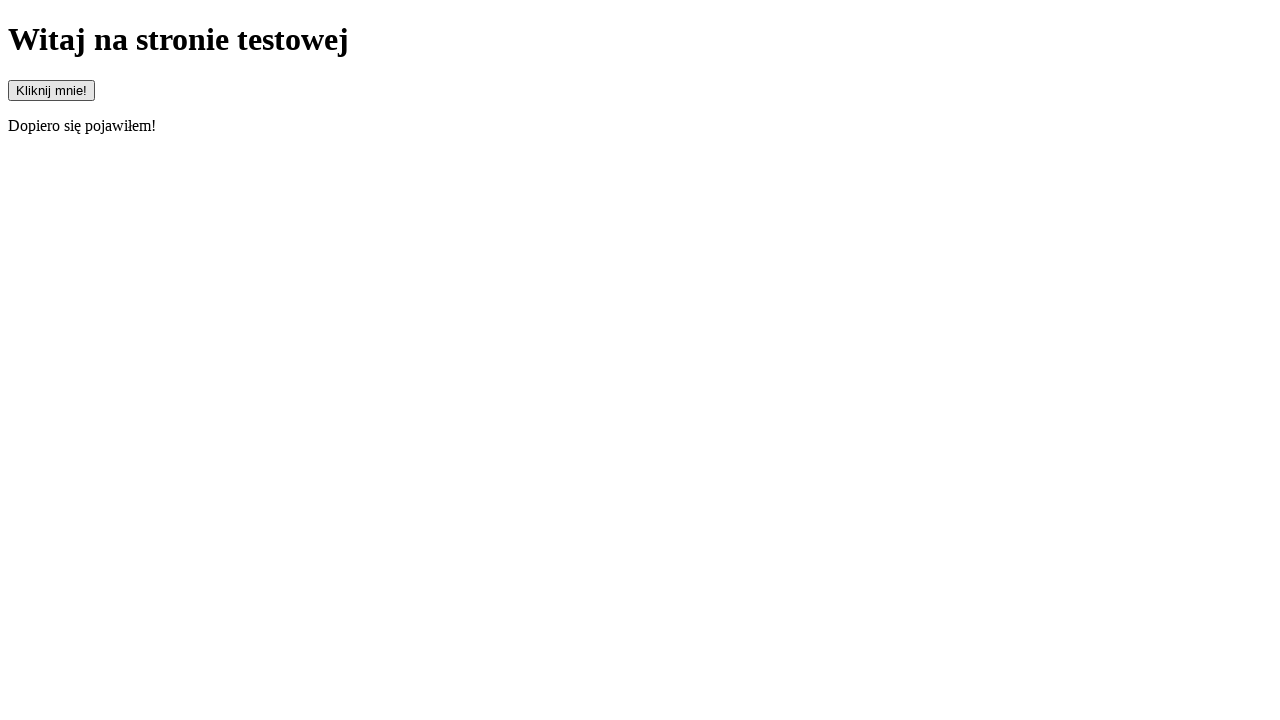

Located the paragraph element
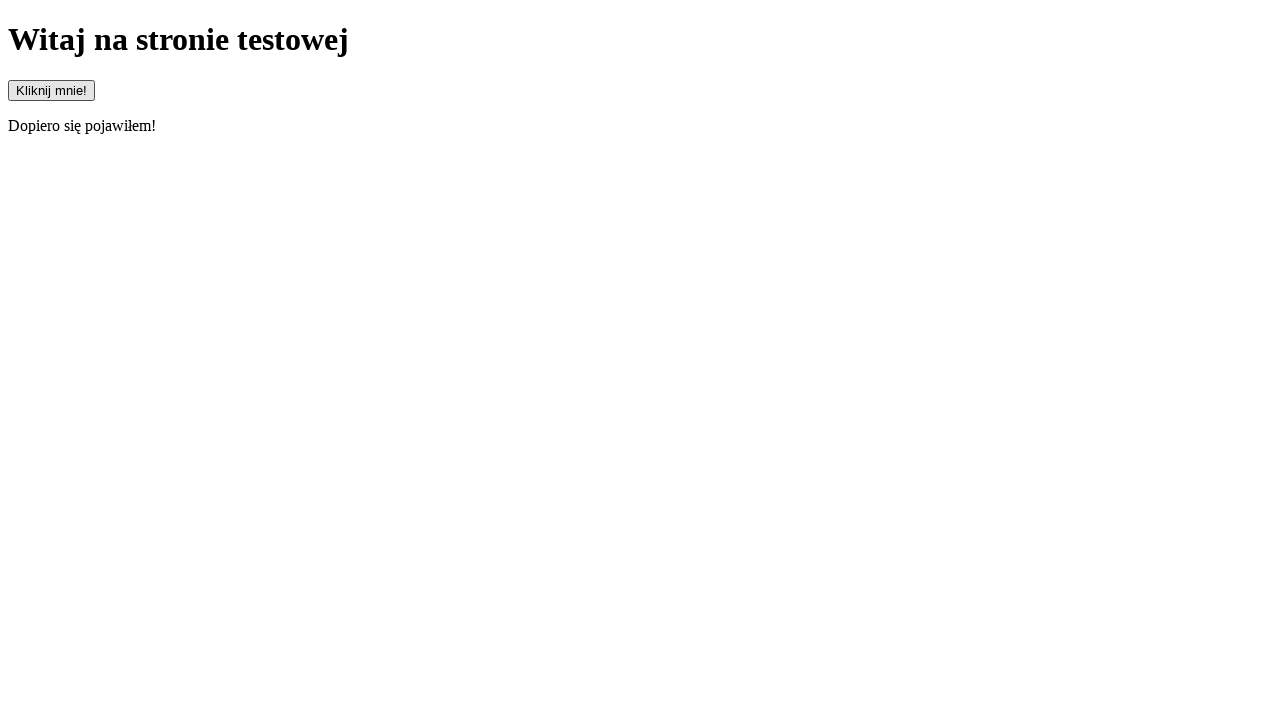

Verified paragraph is visible (soft assertion)
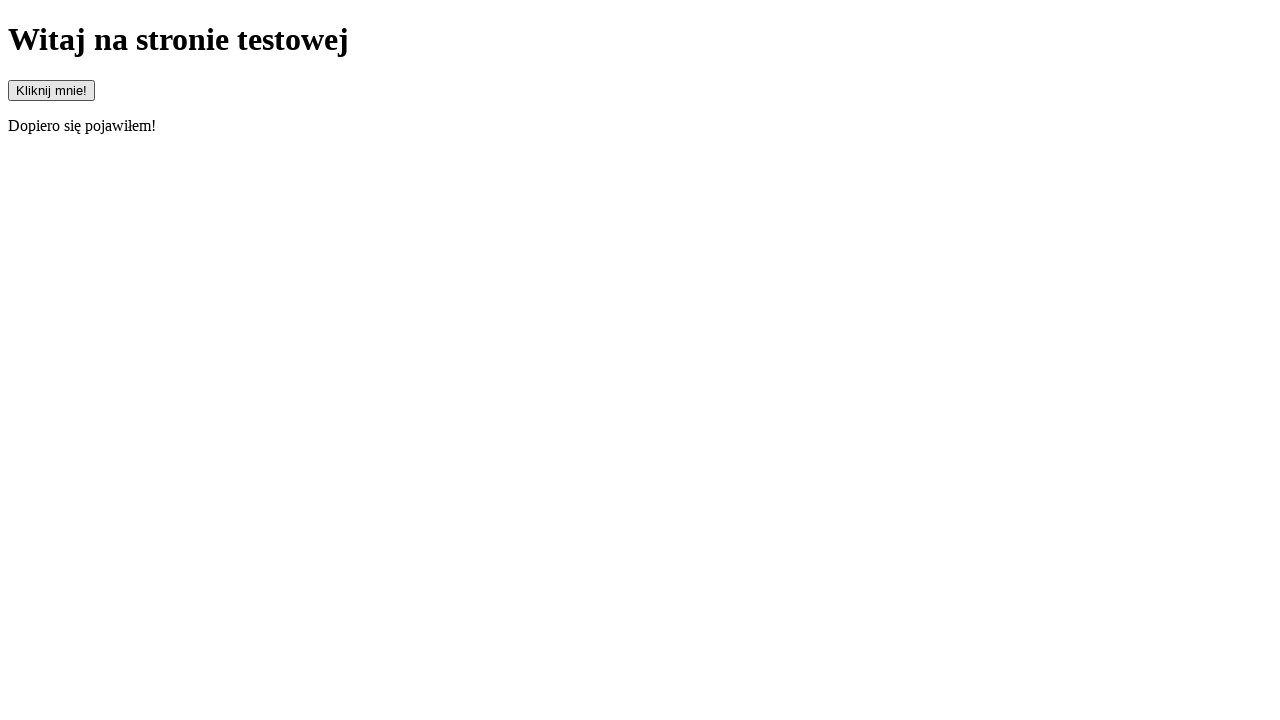

Retrieved paragraph text content
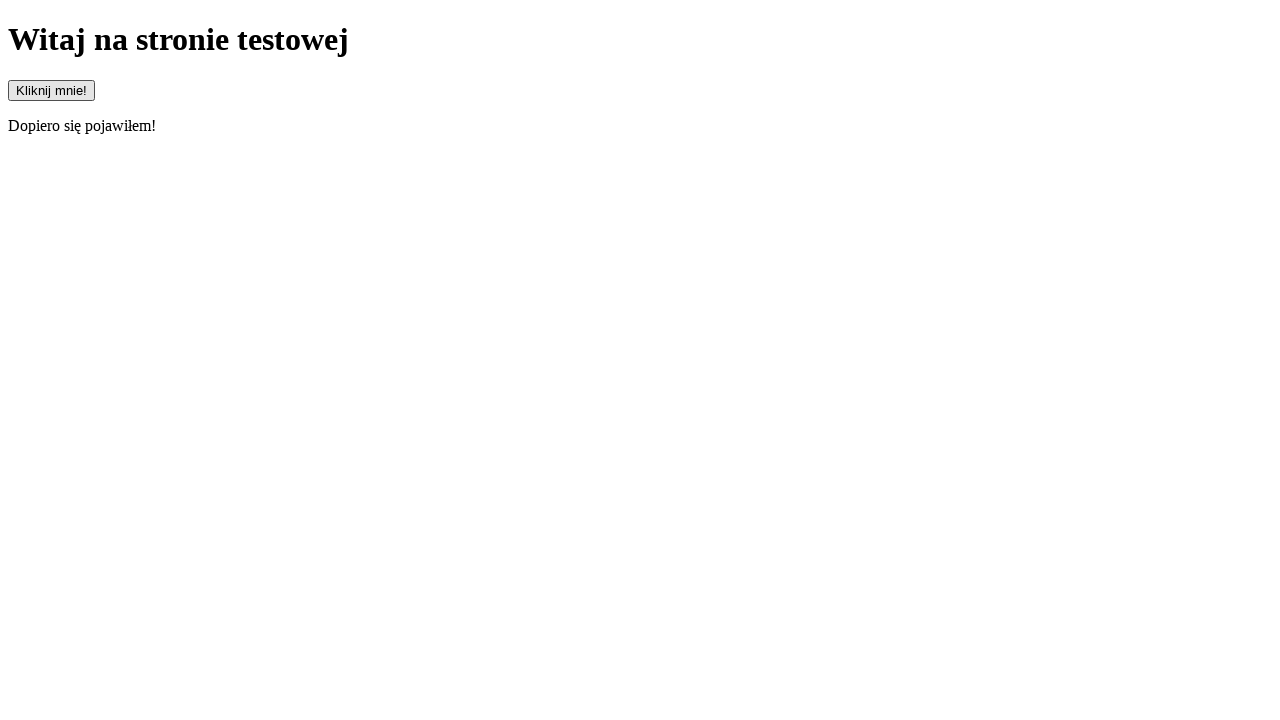

Verified paragraph text starts with 'Dopiero' (soft assertion)
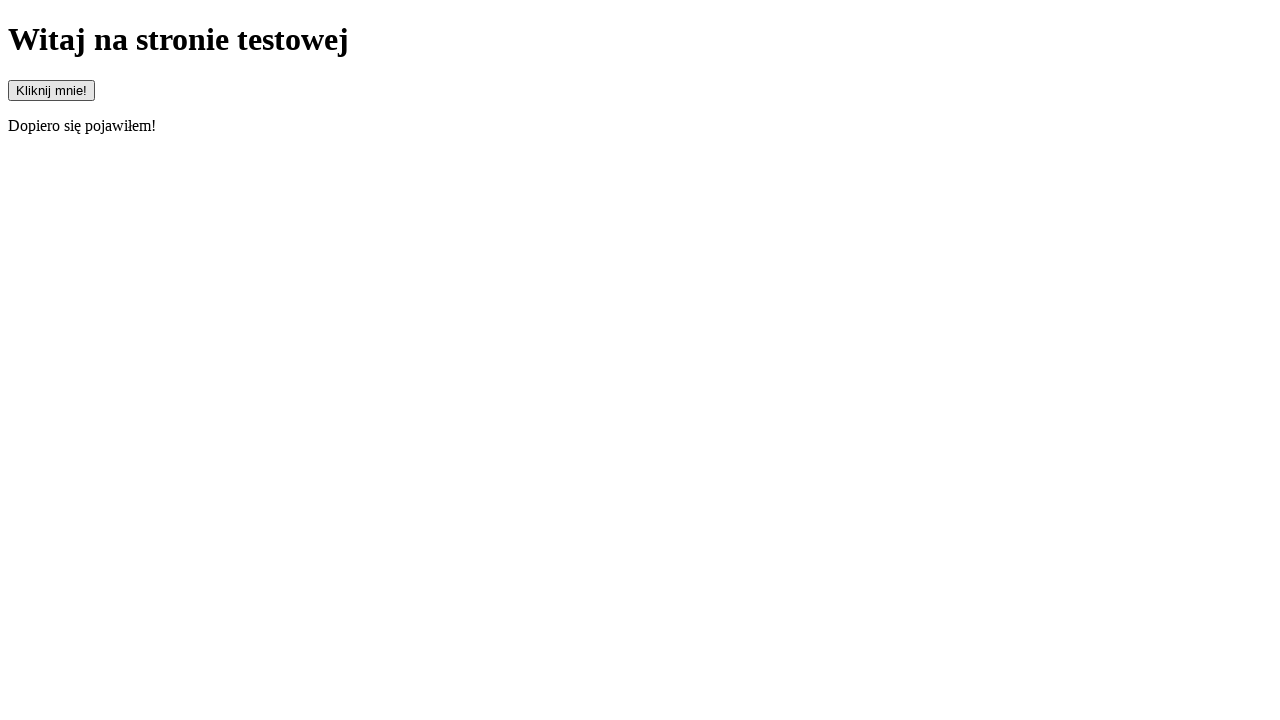

Verified paragraph text does not start with 'Pojawiłem' (soft assertion)
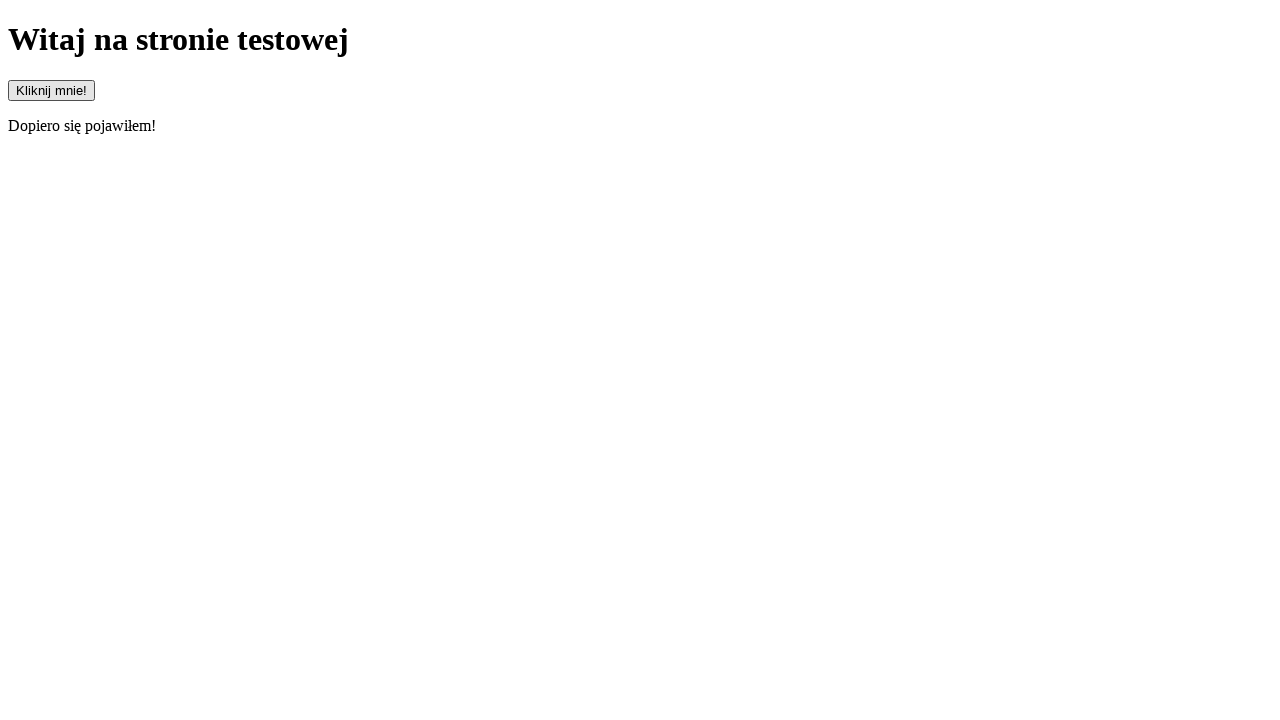

Verified paragraph text equals 'Dopiero się pojawiłem!' (soft assertion)
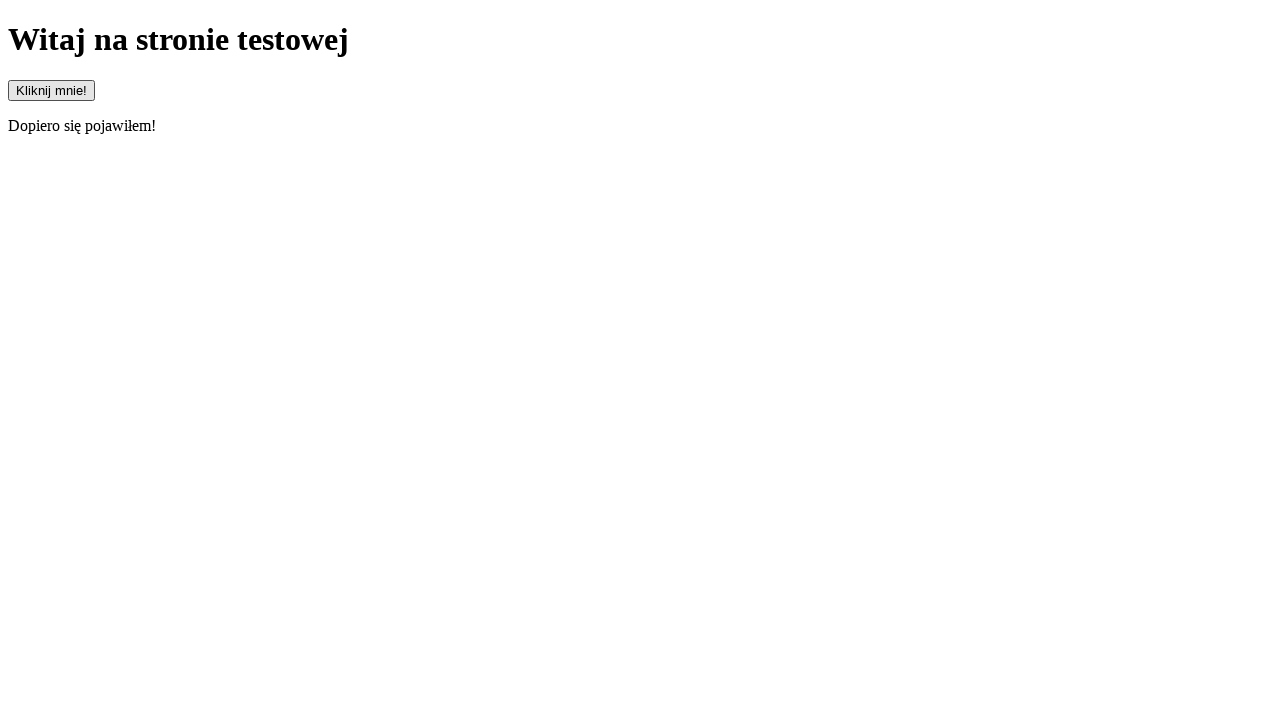

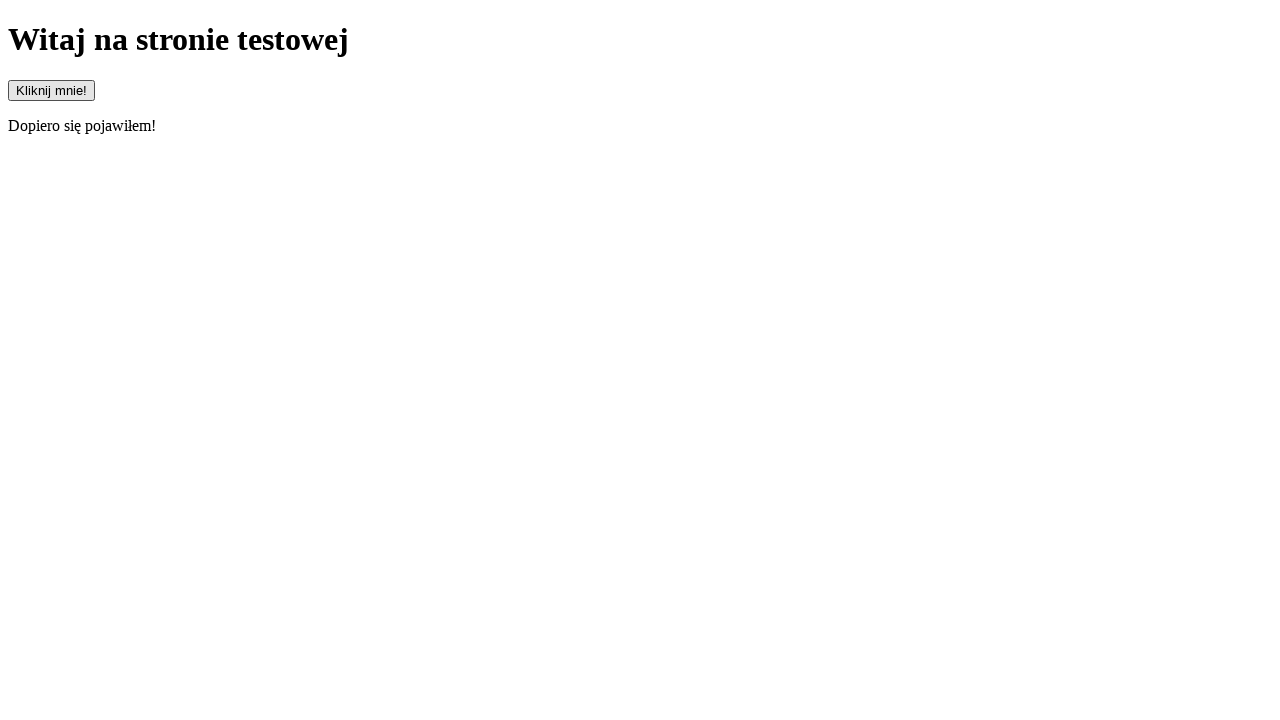